Tests that edits are cancelled when pressing Escape key

Starting URL: https://demo.playwright.dev/todomvc

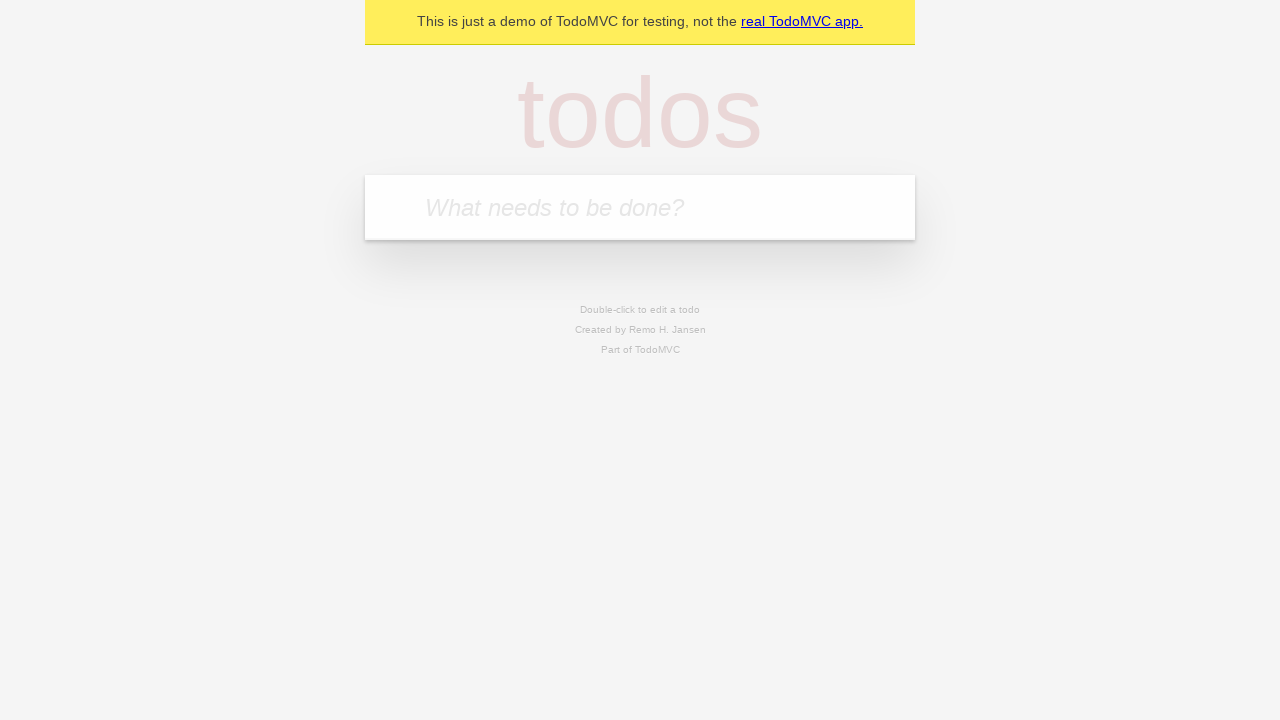

Filled first todo with 'buy some cheese' on internal:attr=[placeholder="What needs to be done?"i]
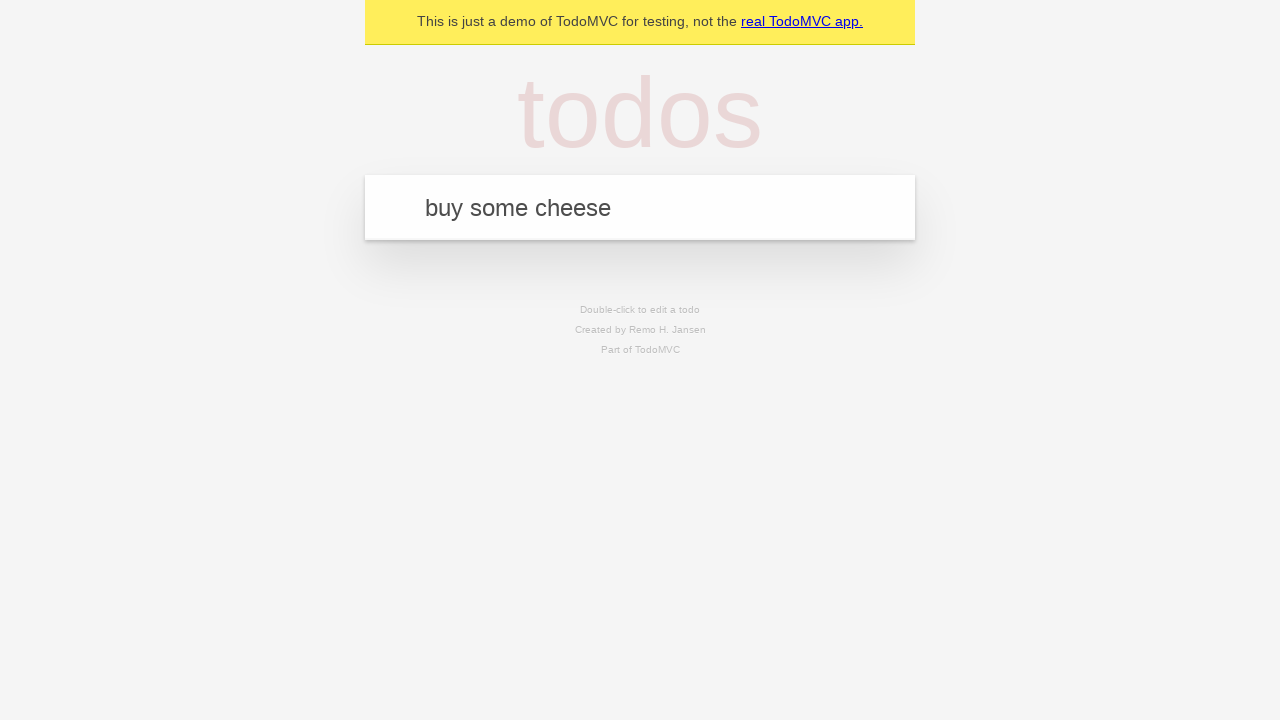

Pressed Enter to create first todo on internal:attr=[placeholder="What needs to be done?"i]
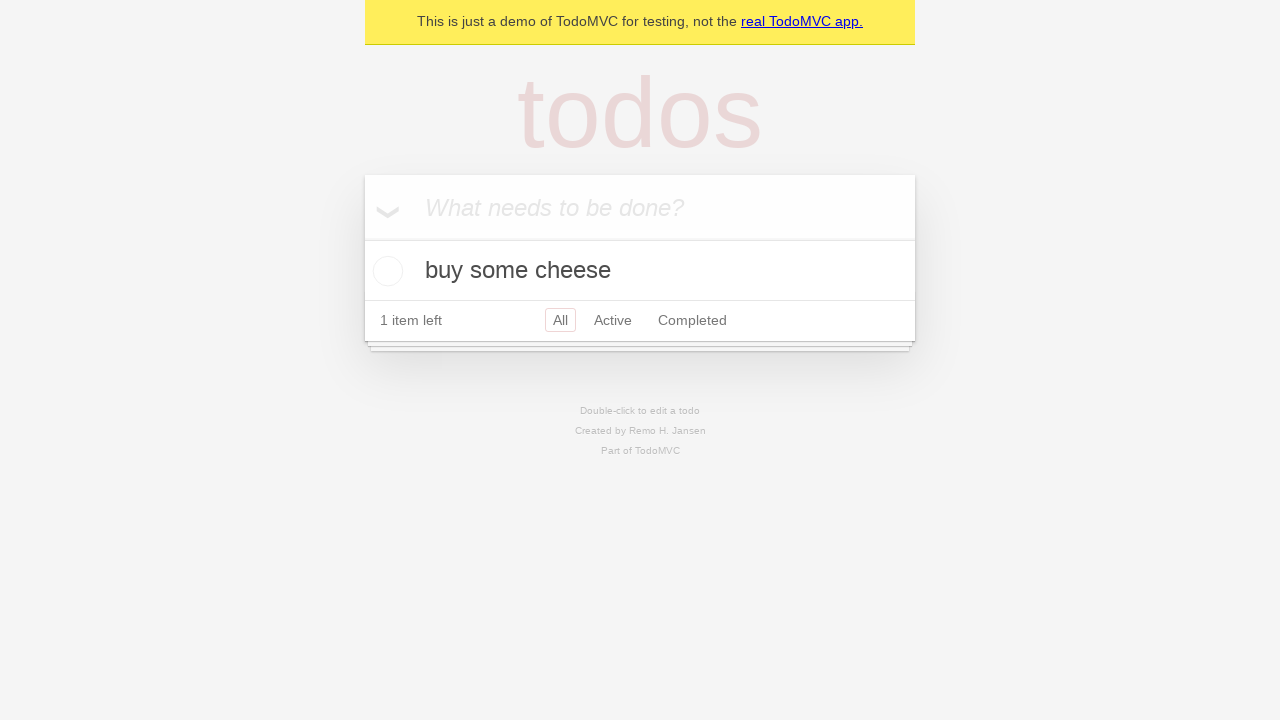

Filled second todo with 'feed the cat' on internal:attr=[placeholder="What needs to be done?"i]
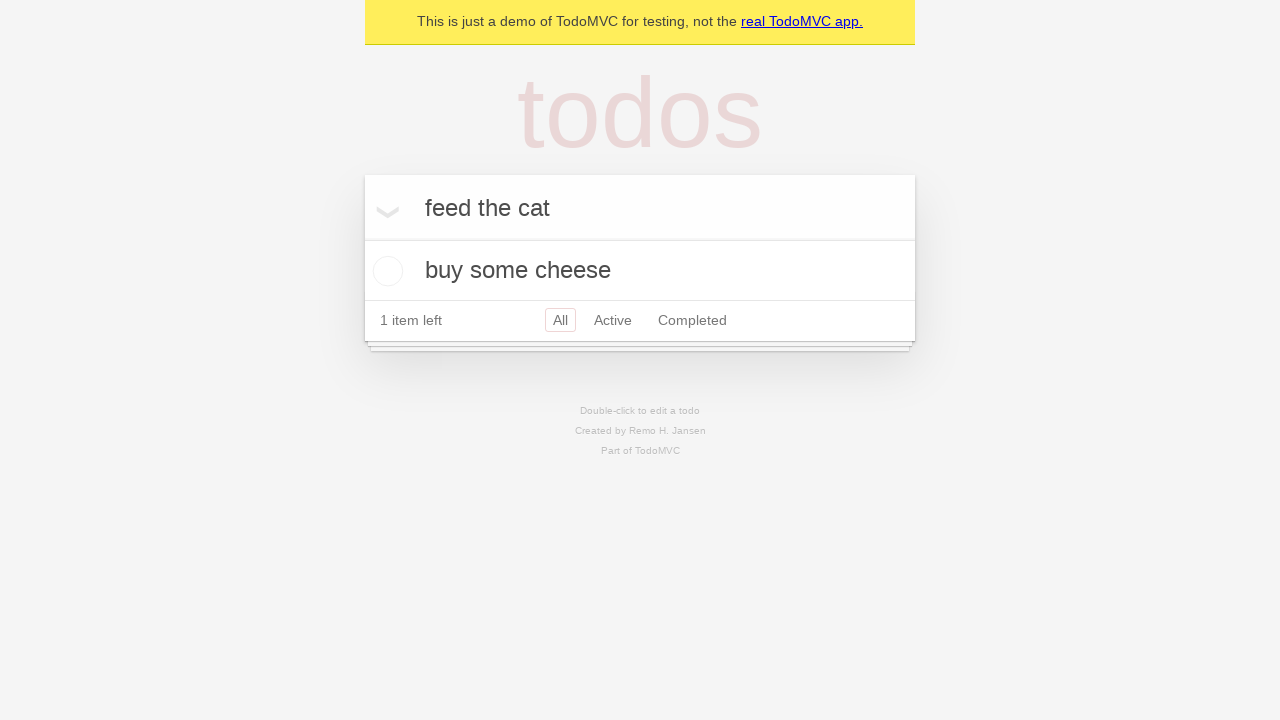

Pressed Enter to create second todo on internal:attr=[placeholder="What needs to be done?"i]
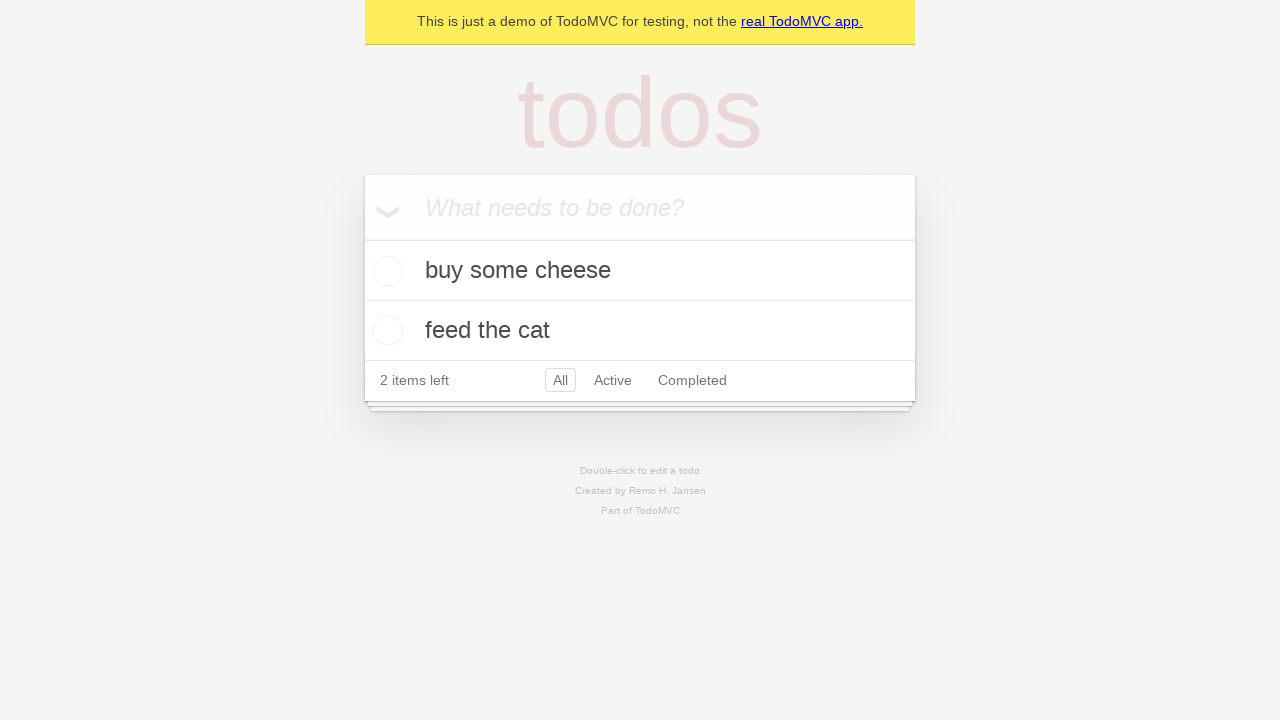

Filled third todo with 'book a doctors appointment' on internal:attr=[placeholder="What needs to be done?"i]
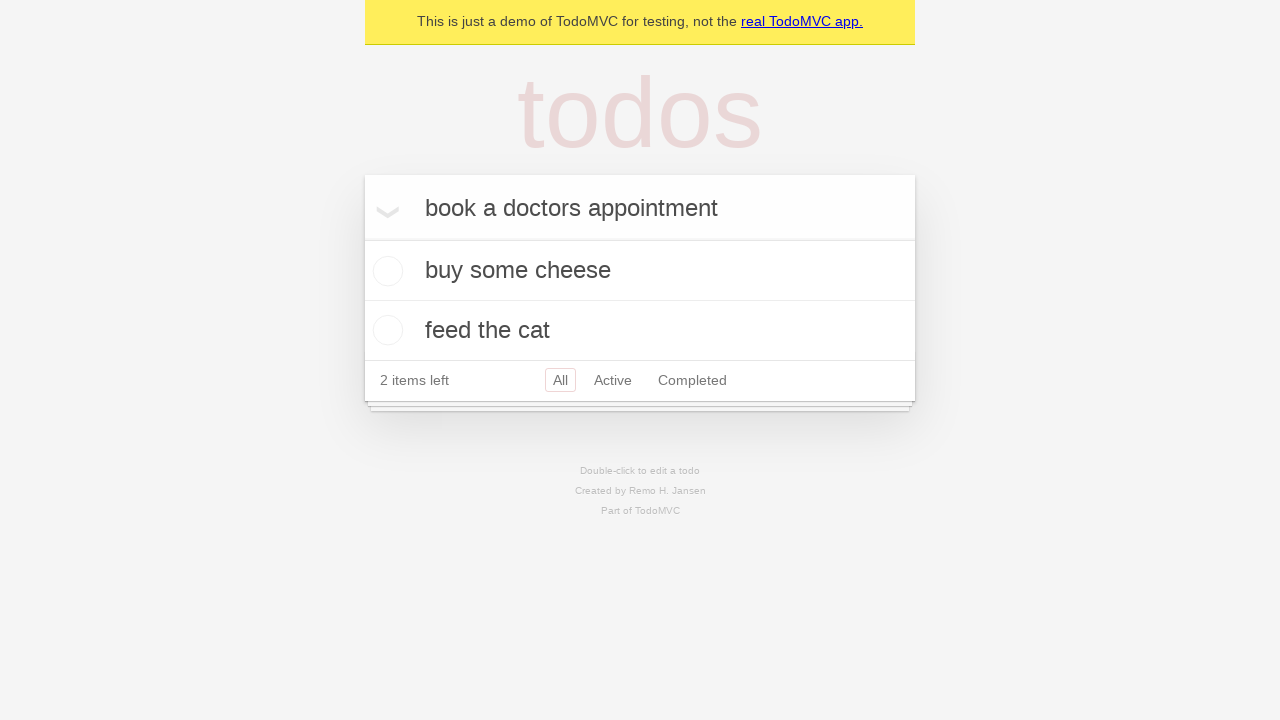

Pressed Enter to create third todo on internal:attr=[placeholder="What needs to be done?"i]
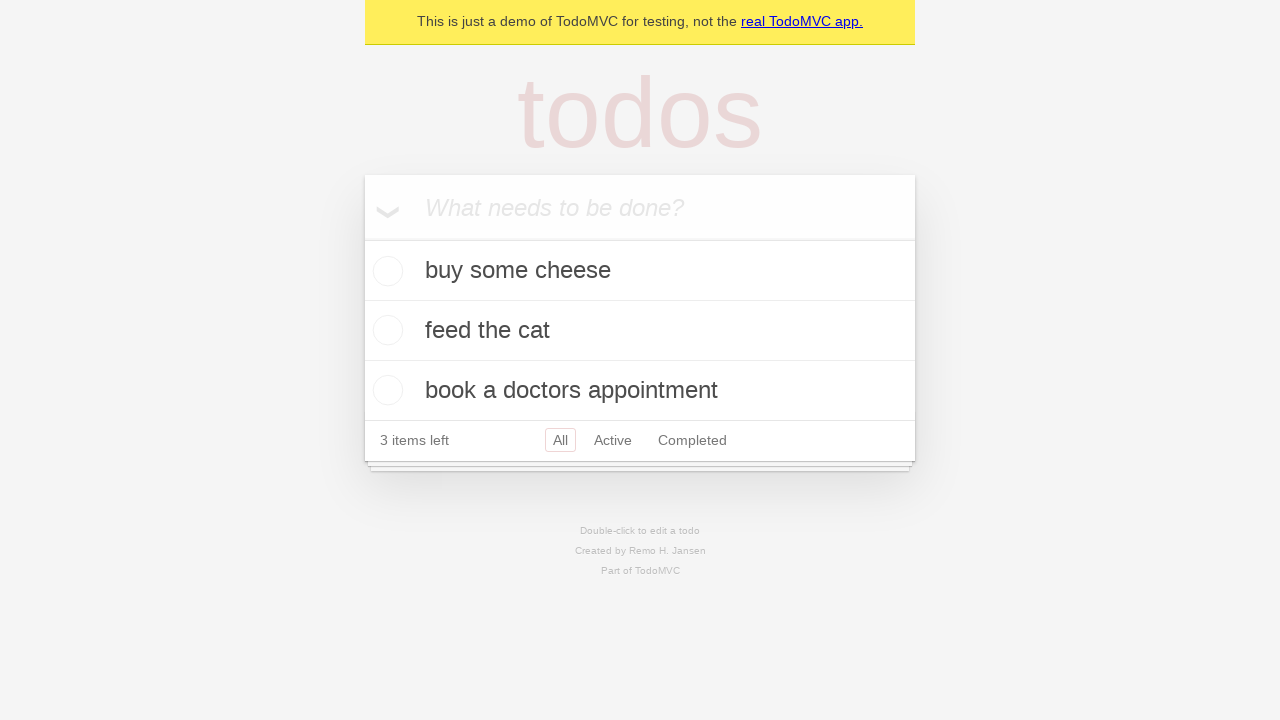

Double-clicked second todo to enter edit mode at (640, 331) on internal:testid=[data-testid="todo-item"s] >> nth=1
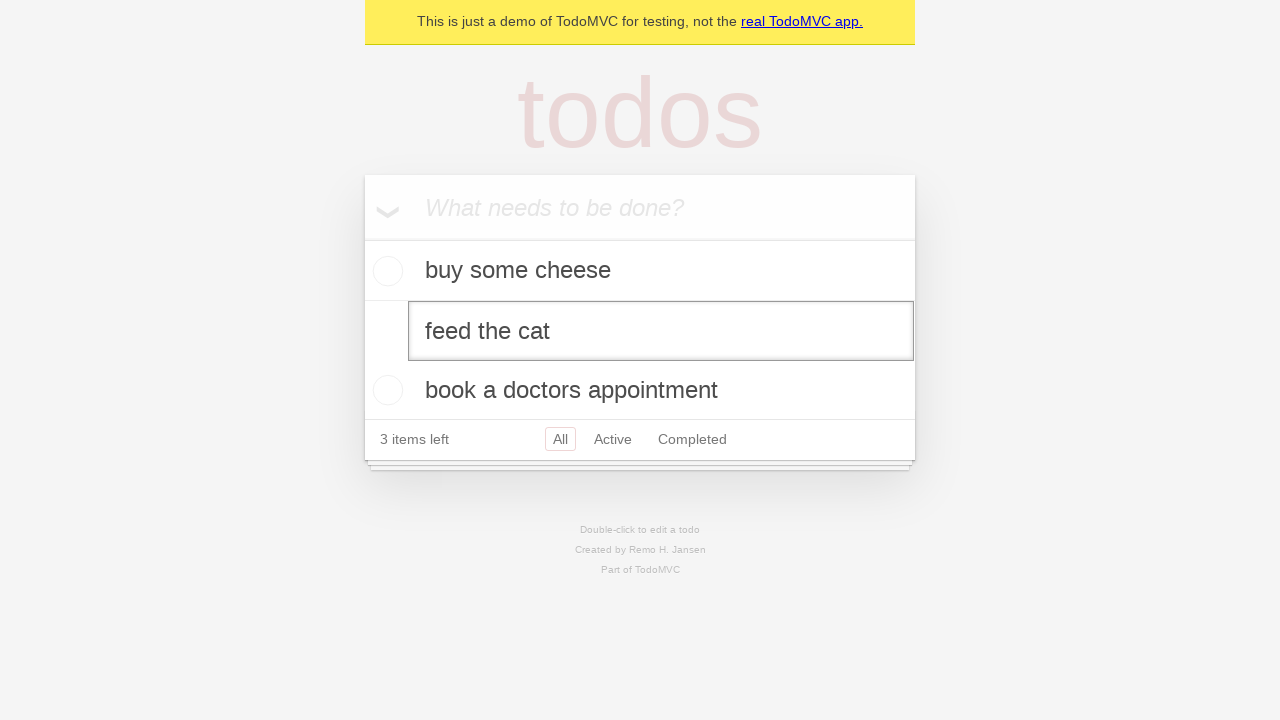

Filled edit textbox with 'buy some sausages' on internal:testid=[data-testid="todo-item"s] >> nth=1 >> internal:role=textbox[nam
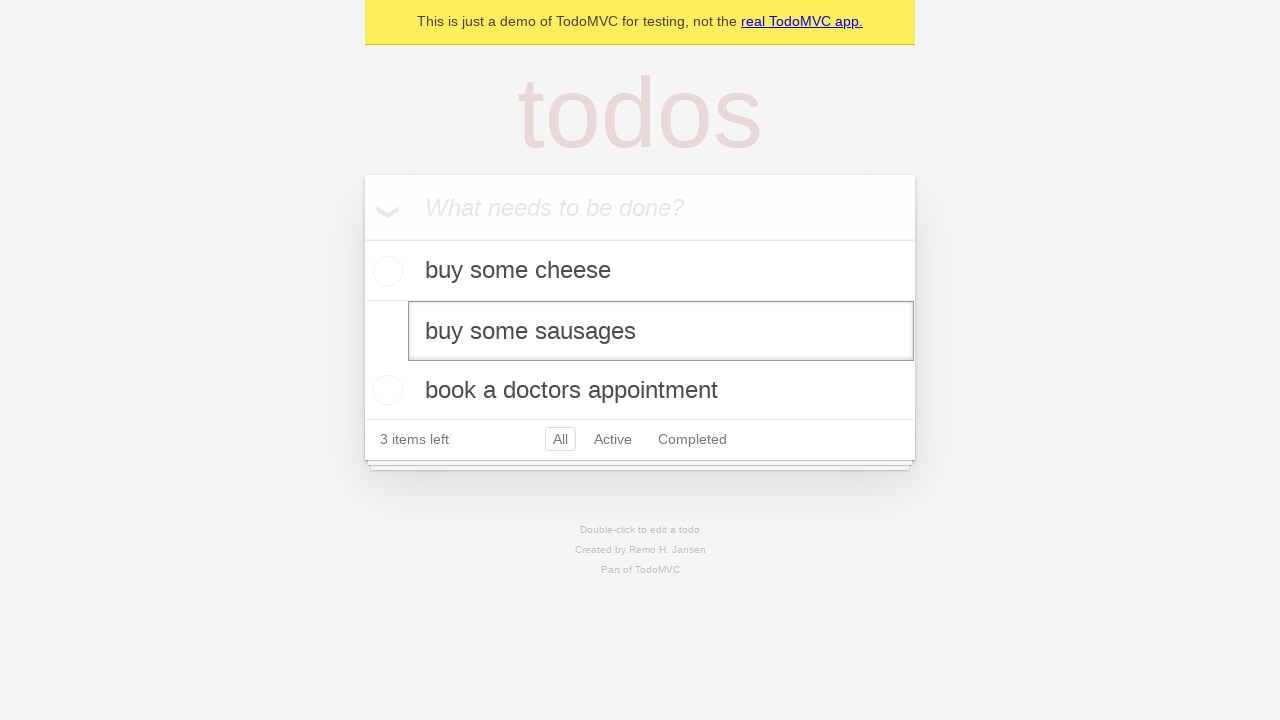

Pressed Escape key to cancel edit on internal:testid=[data-testid="todo-item"s] >> nth=1 >> internal:role=textbox[nam
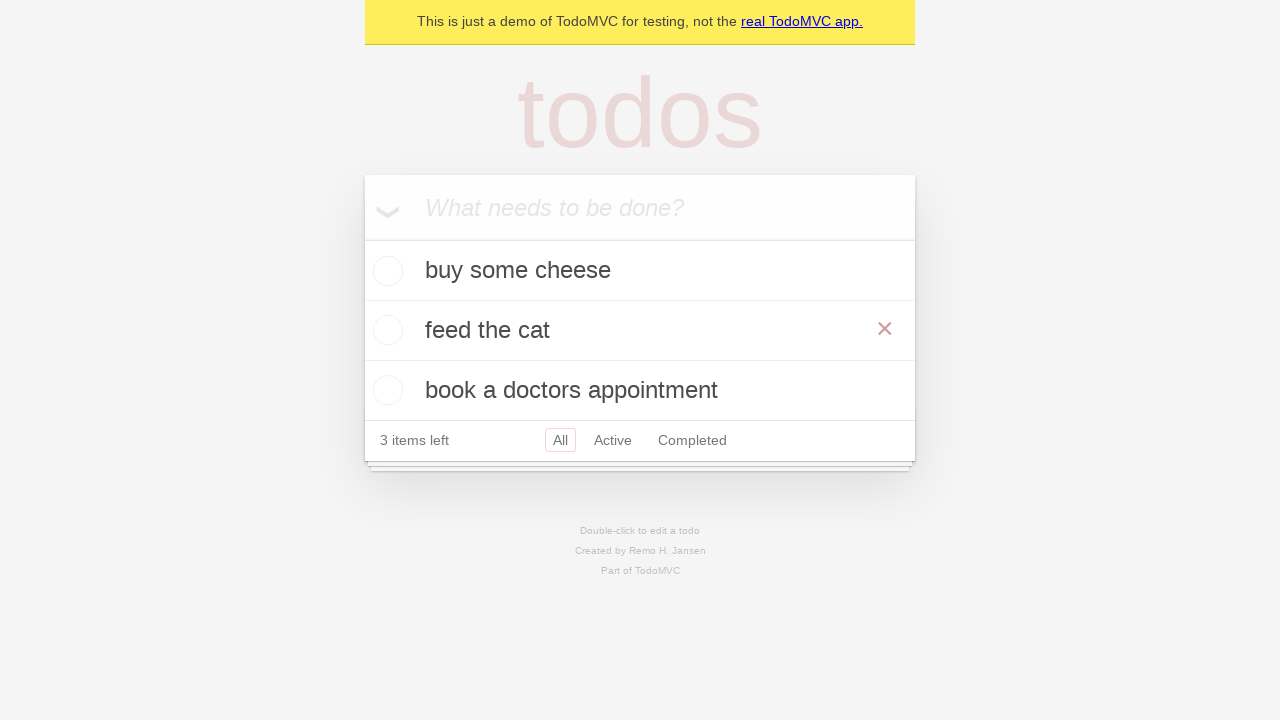

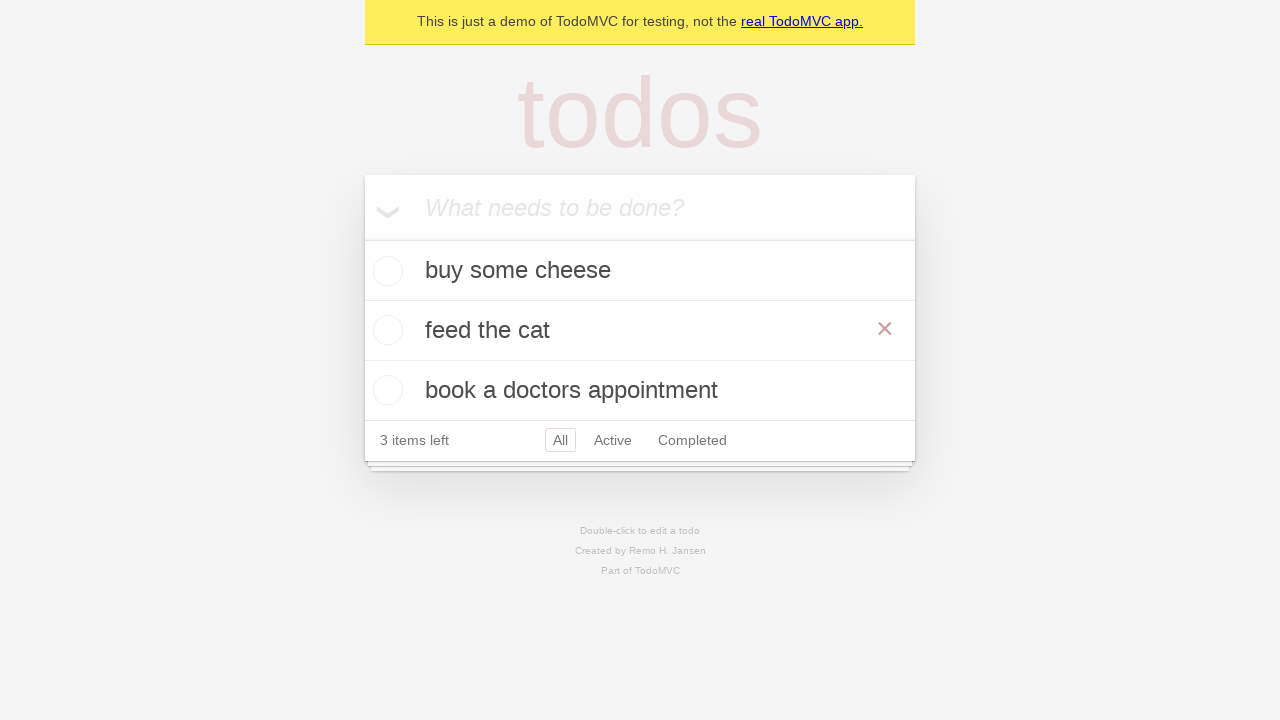